Tests drag and drop functionality by dragging an element to a drop zone and then dragging it back to its original position

Starting URL: https://grotechminds.com/drag-and-drop/

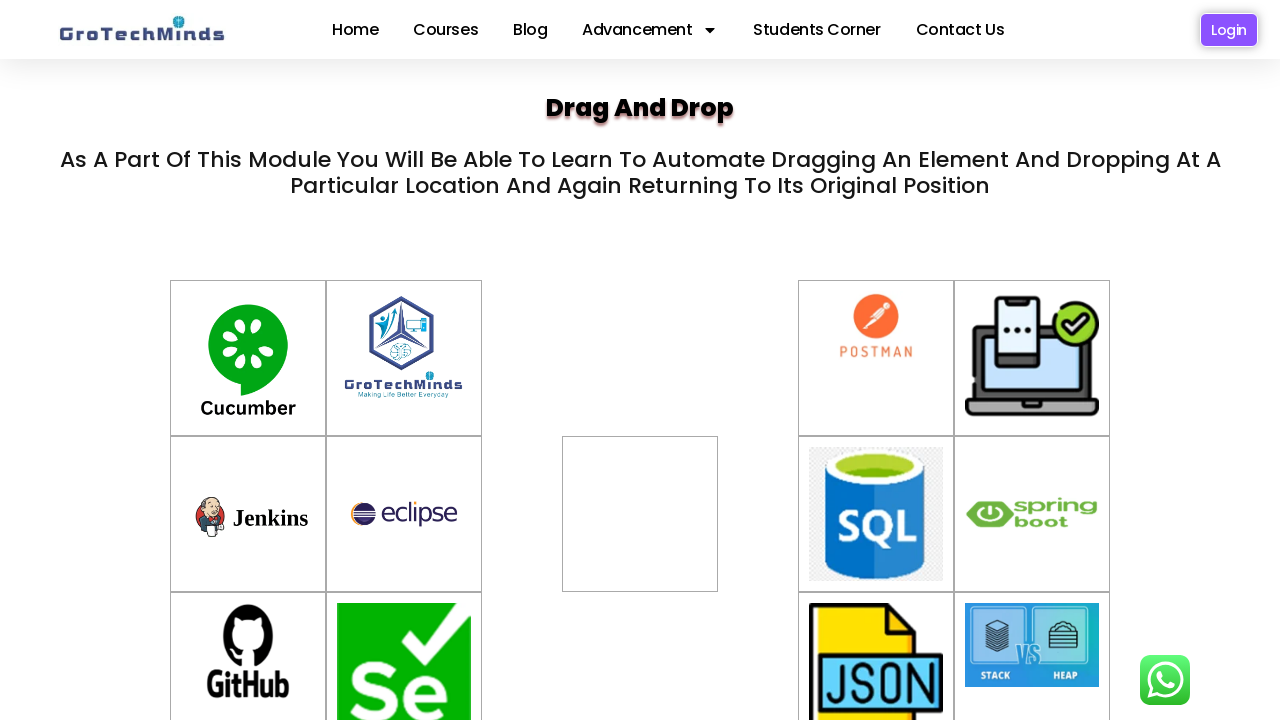

Located draggable element with id 'container-6'
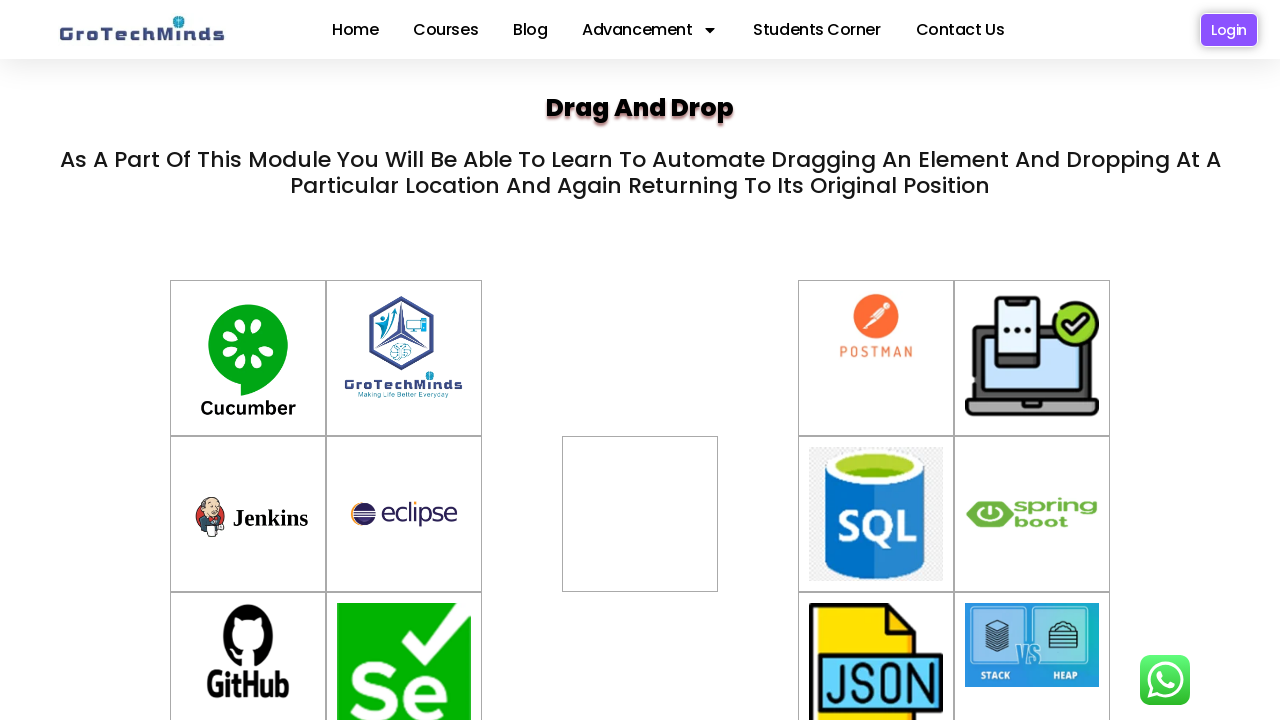

Located drop zone with id 'div2'
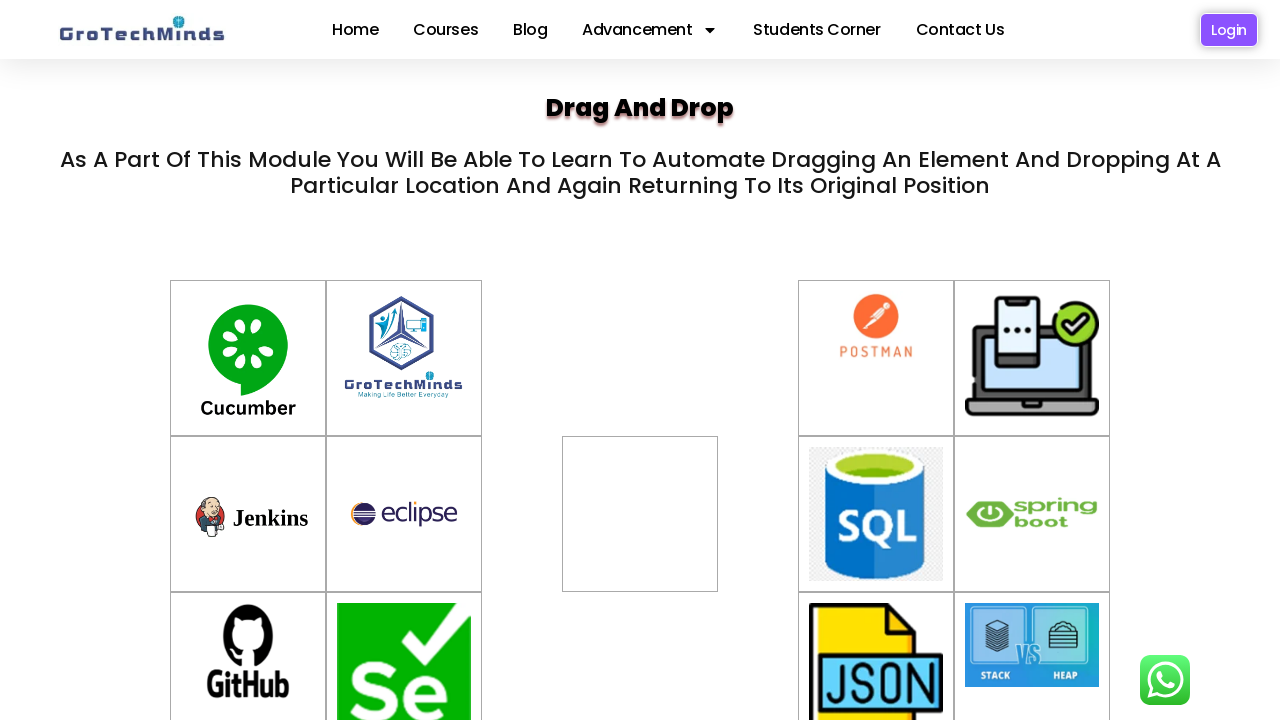

Dragged element from container-6 to drop zone div2 at (640, 514)
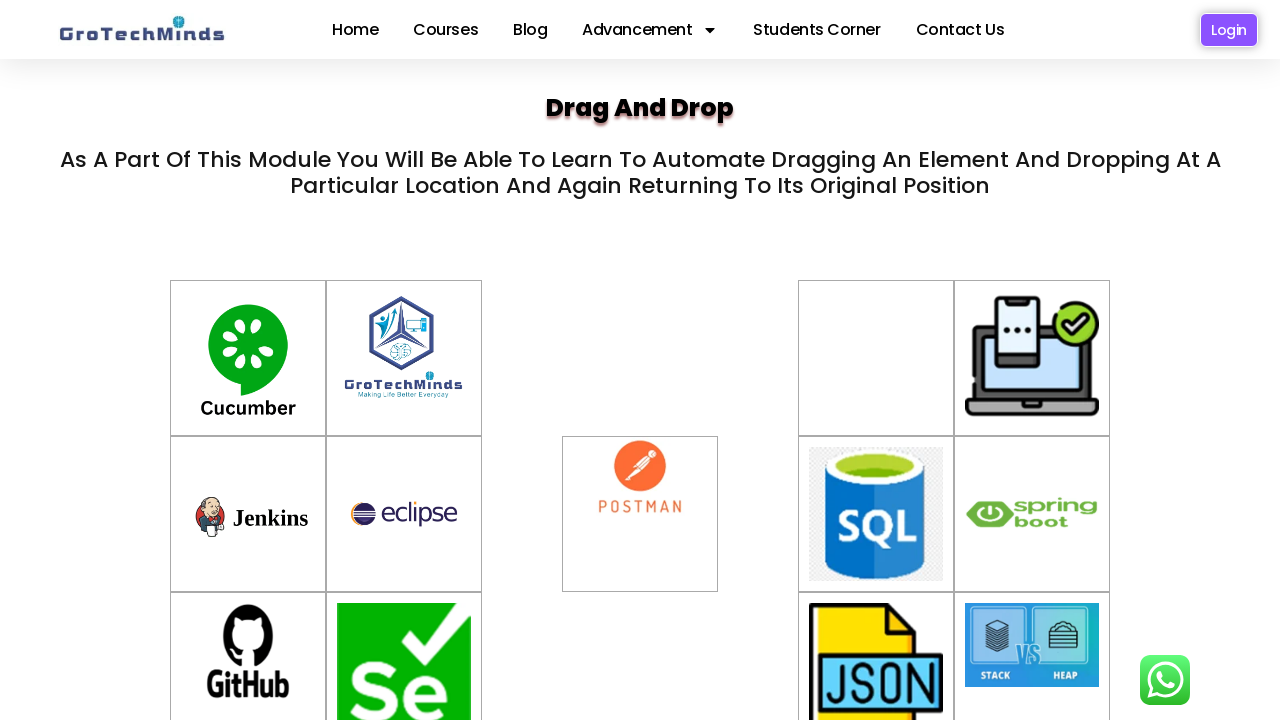

Waited 1 second for drag operation to complete
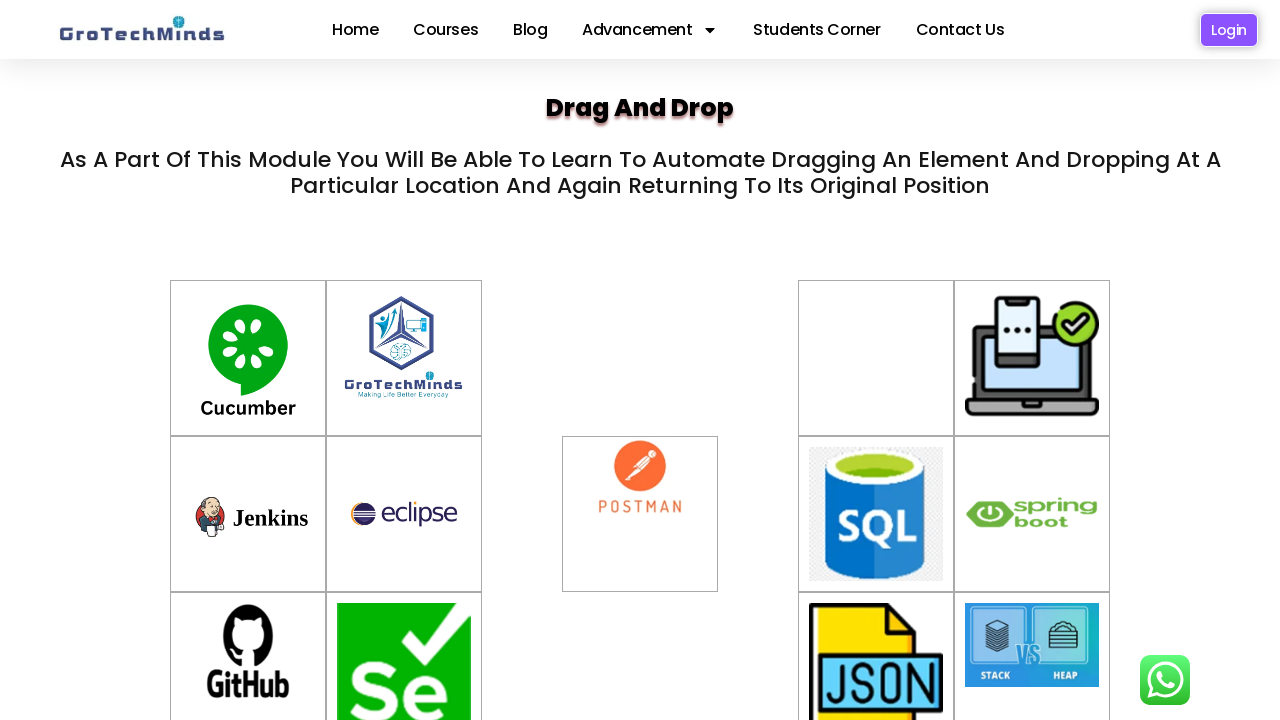

Located element in drop zone div2
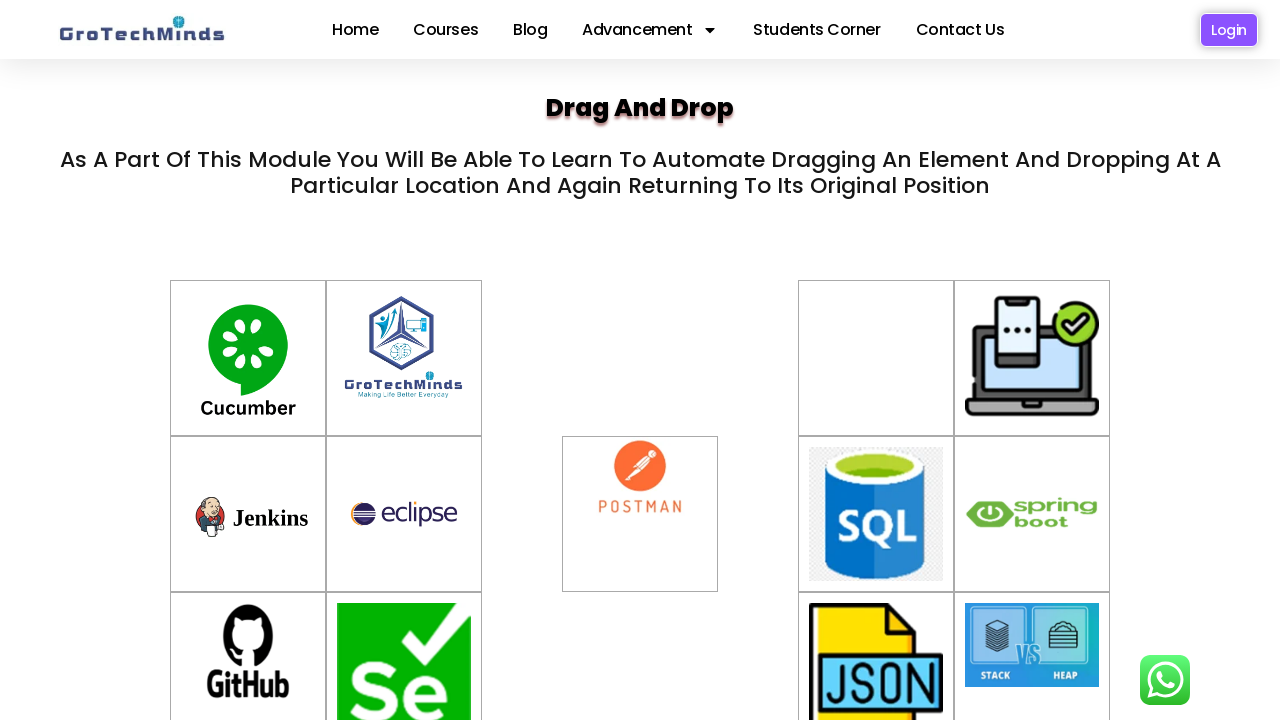

Located original drop zone container-6
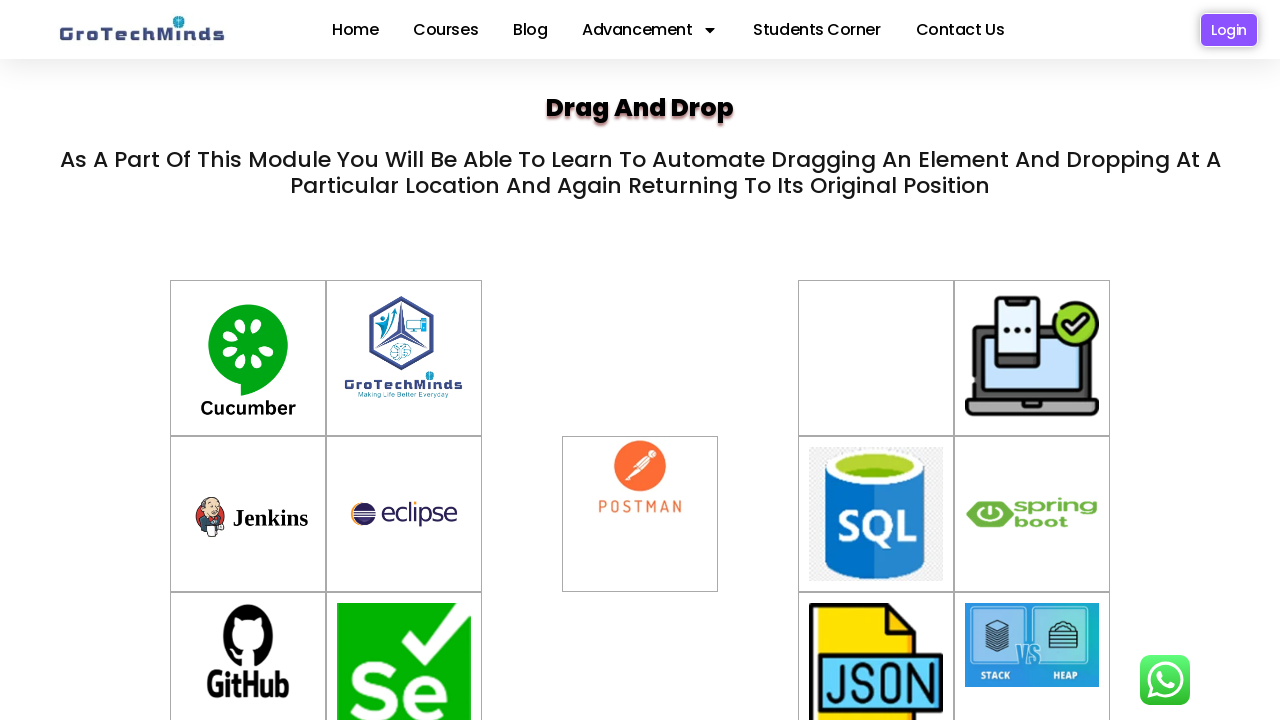

Dragged element back from div2 to original container-6 at (876, 358)
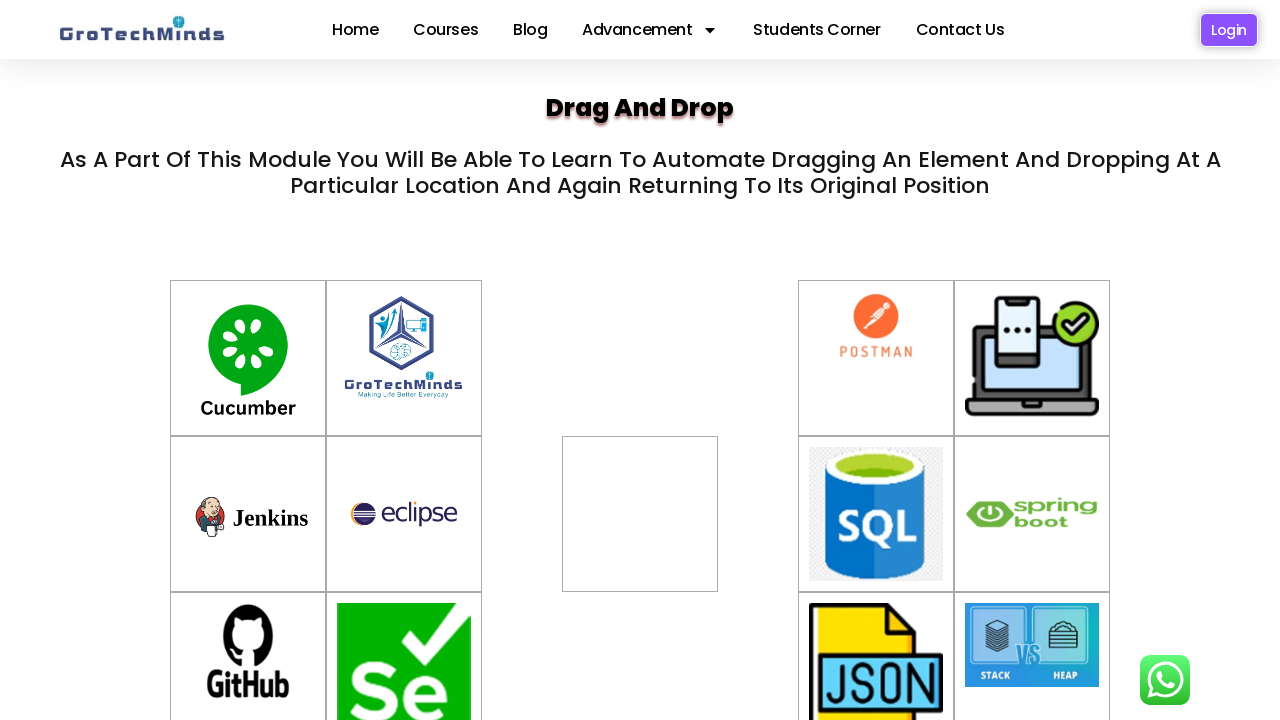

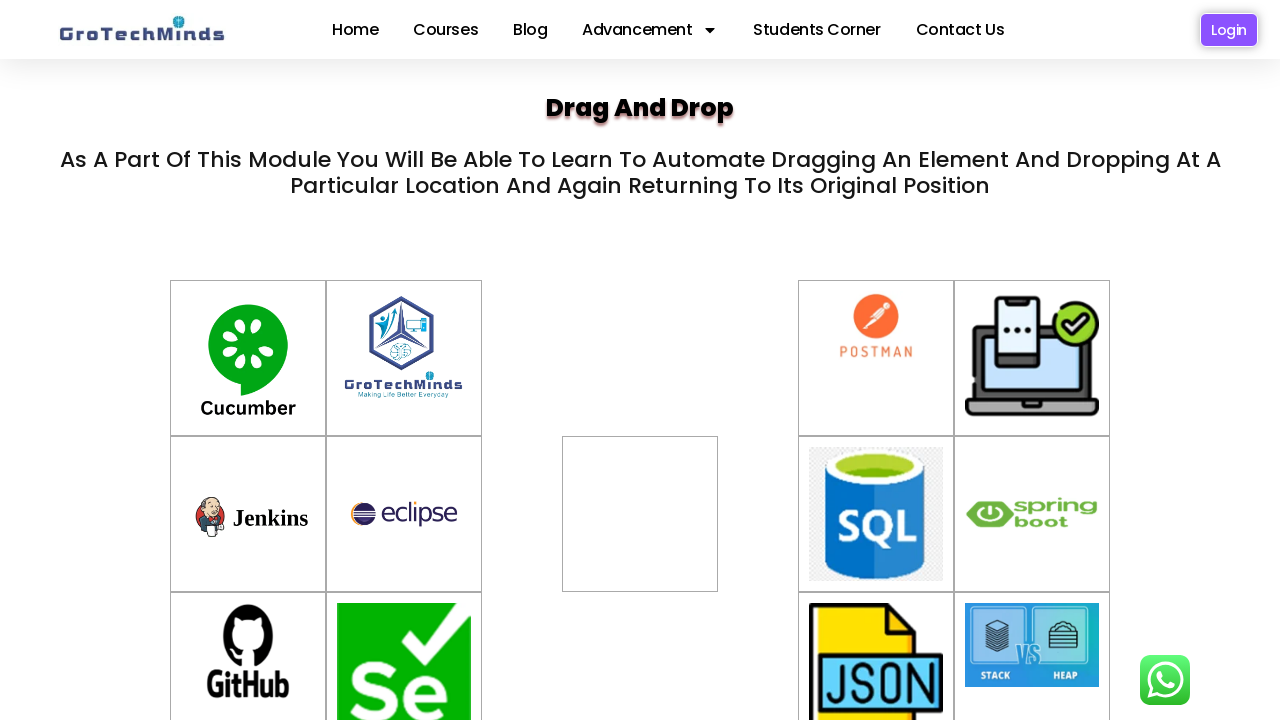